Navigates to Honda 2 Wheelers India homepage and verifies the page loads successfully

Starting URL: https://www.honda2wheelersindia.com/

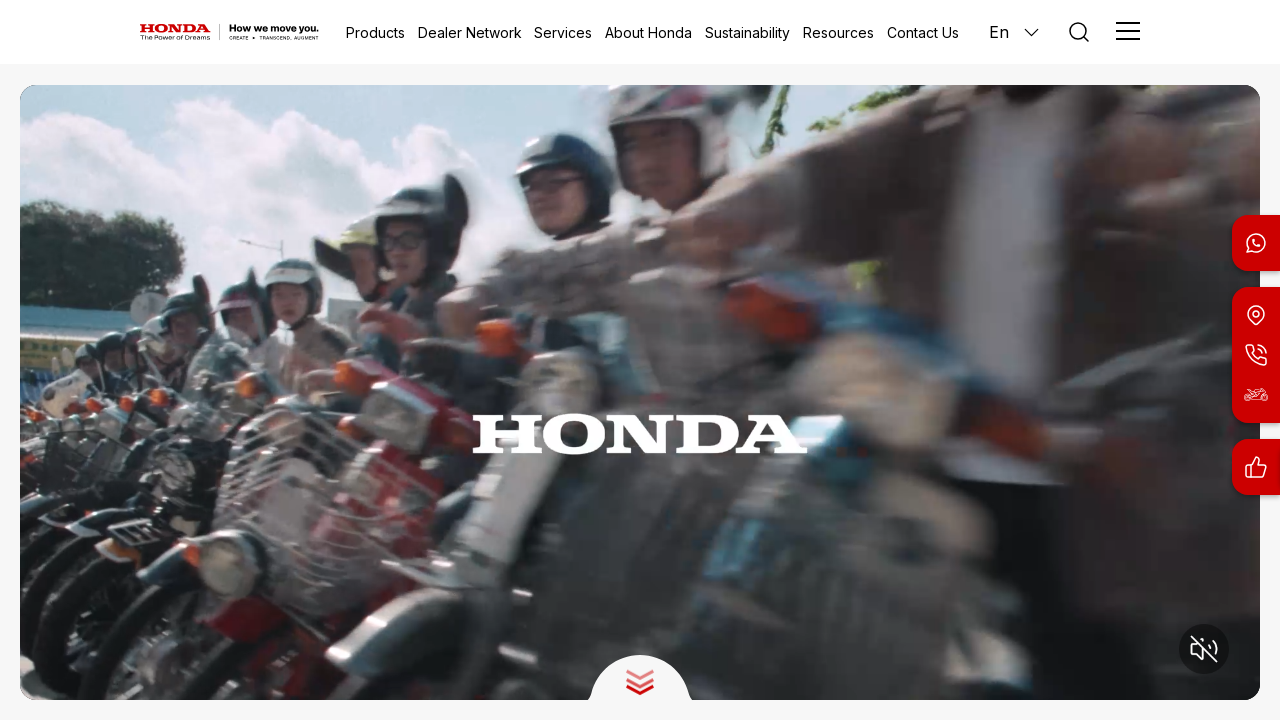

Waited for page to reach domcontentloaded state
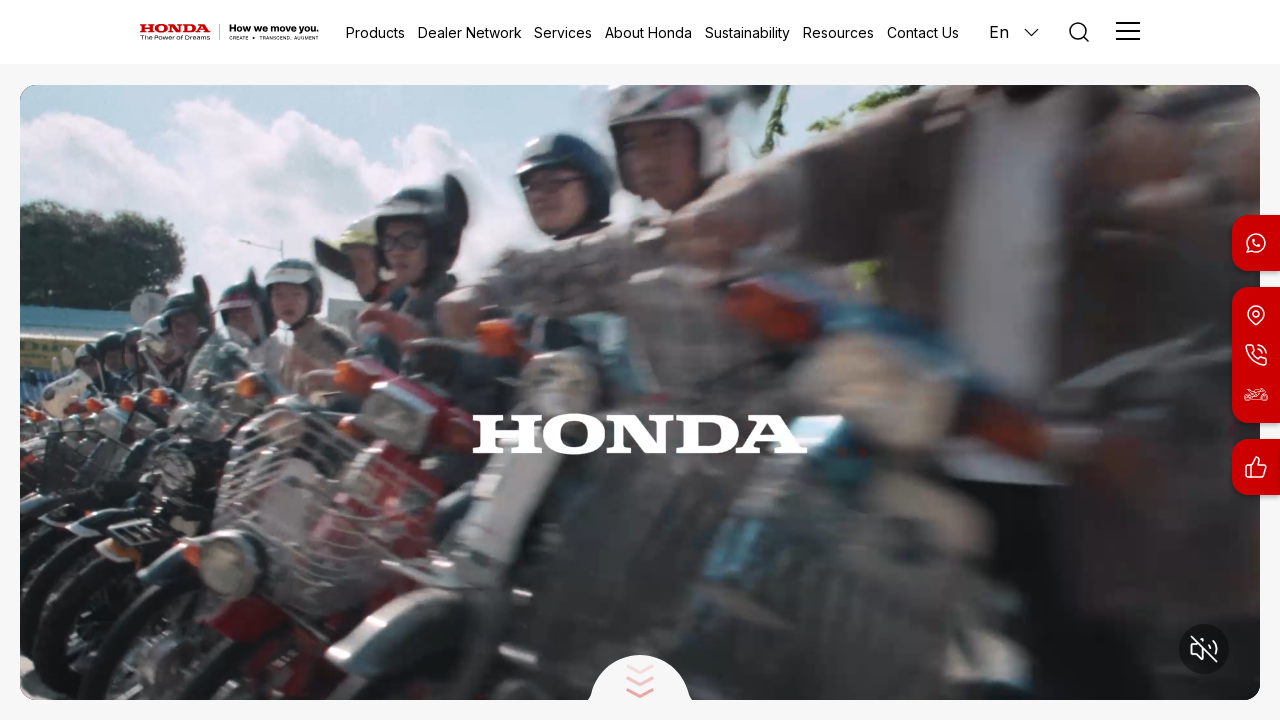

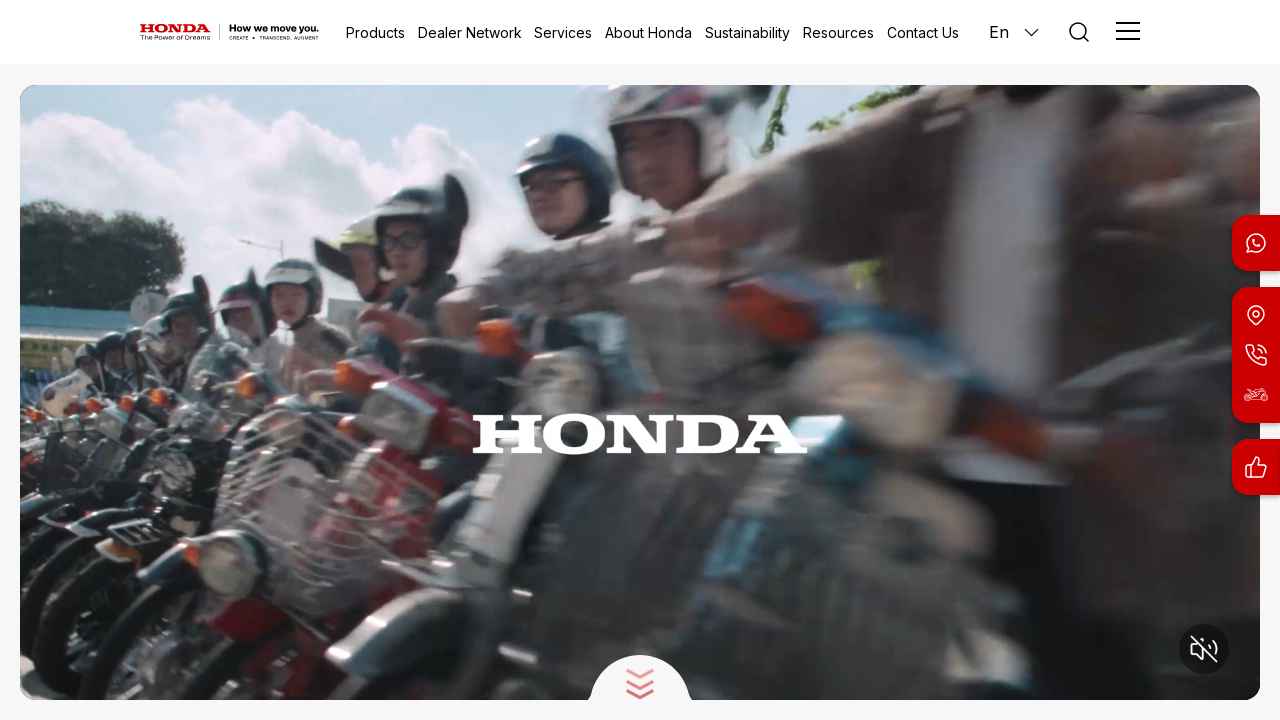